Creates a new paste on Pastebin by filling in the paste text, syntax highlighting, expiration time, and title fields

Starting URL: http://pastebin.com

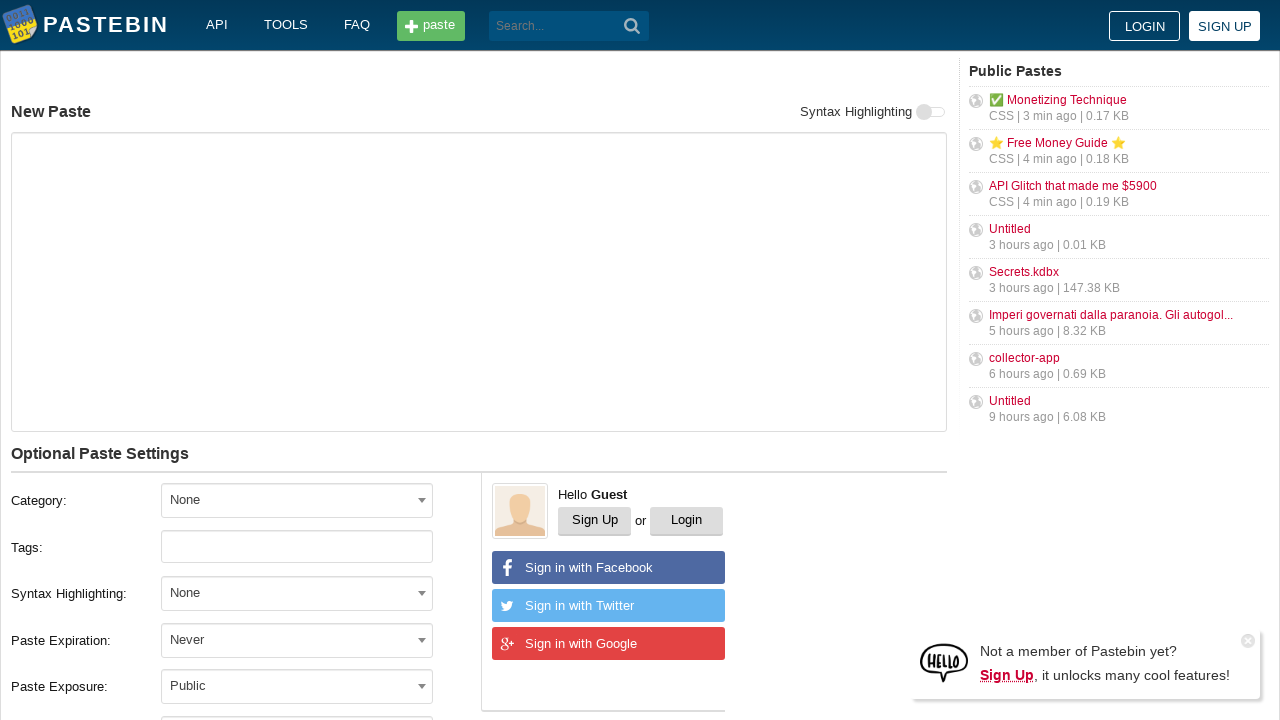

Filled paste text area with test content on #postform-text
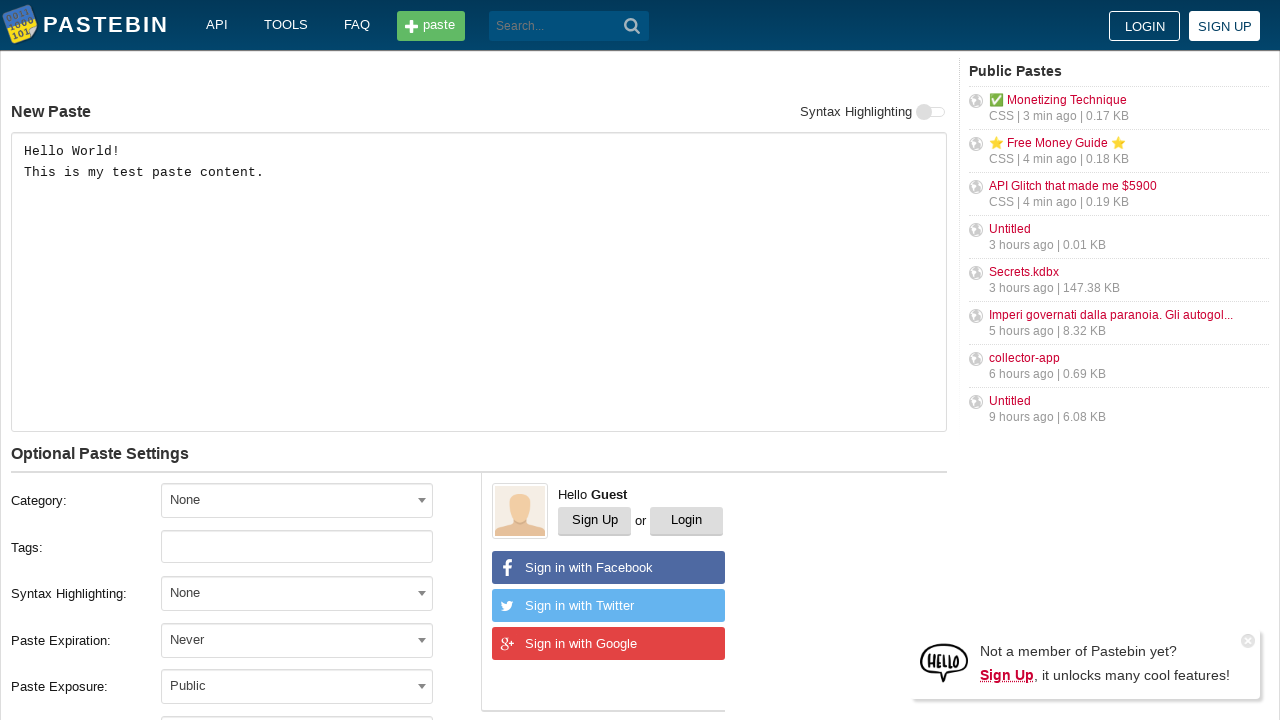

Clicked syntax highlighting dropdown at (297, 594) on #postform-format + span
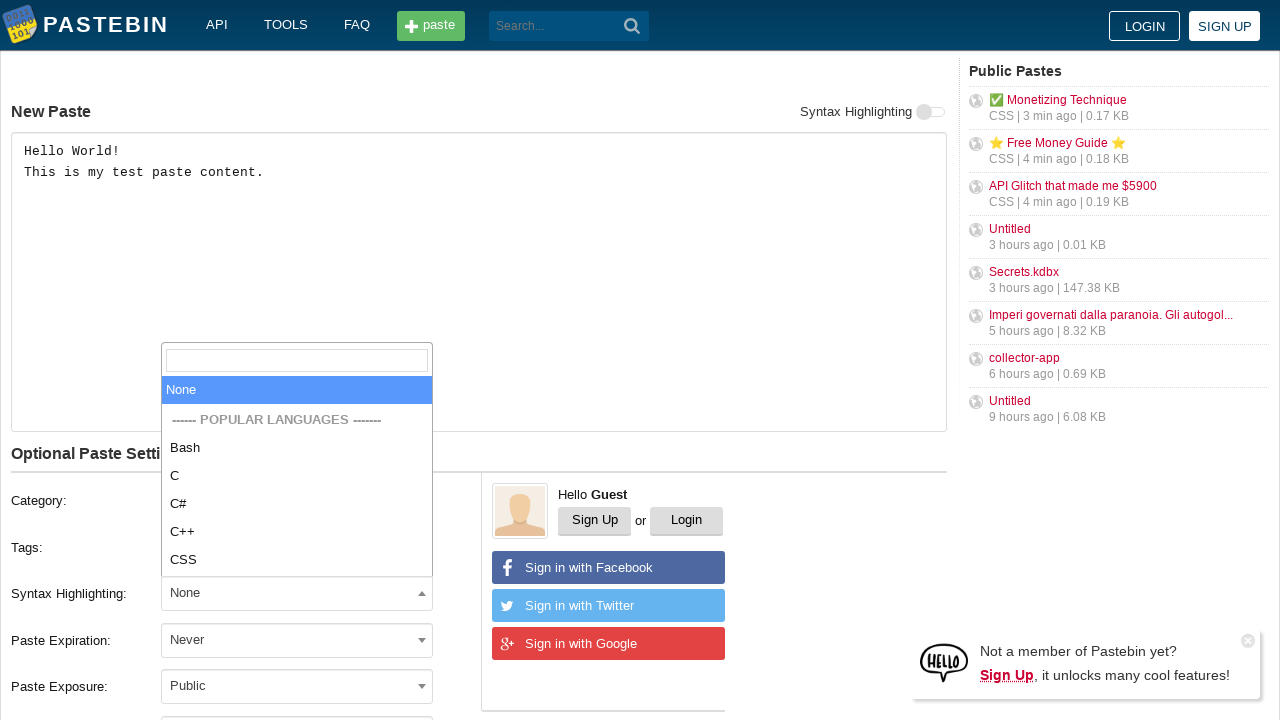

Selected Bash as syntax highlighting option at (297, 448) on xpath=//ul[@id='select2-postform-format-results']/li/ul/li[contains(text(), 'Bas
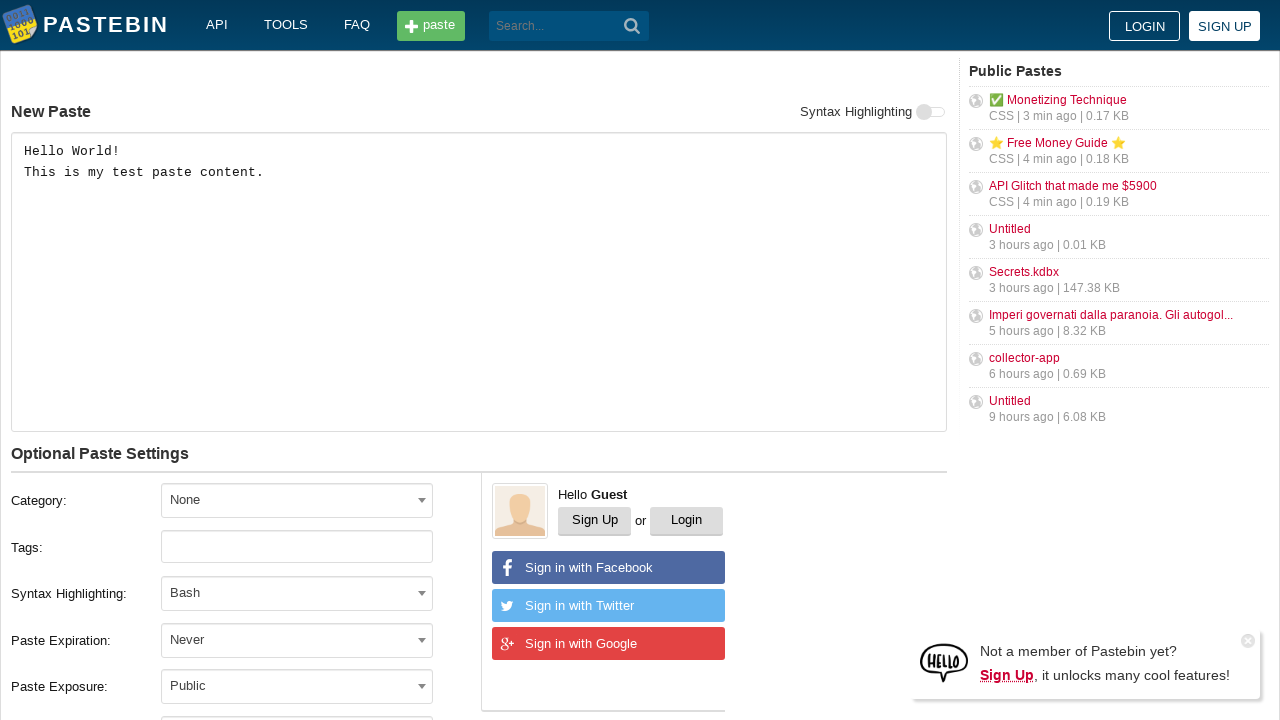

Clicked expiration time dropdown at (297, 640) on #postform-expiration + span
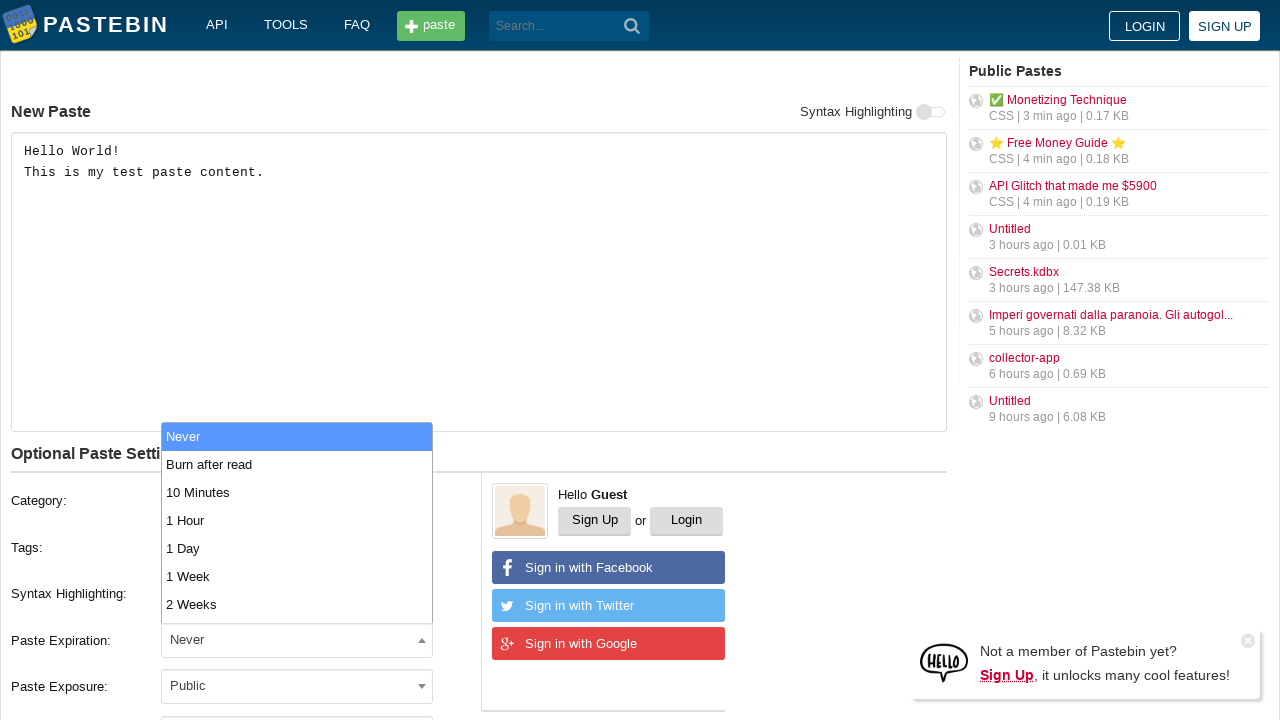

Selected 10 Minutes as expiration time at (297, 492) on xpath=//ul[@id='select2-postform-expiration-results']/li[contains(text(), '10 Mi
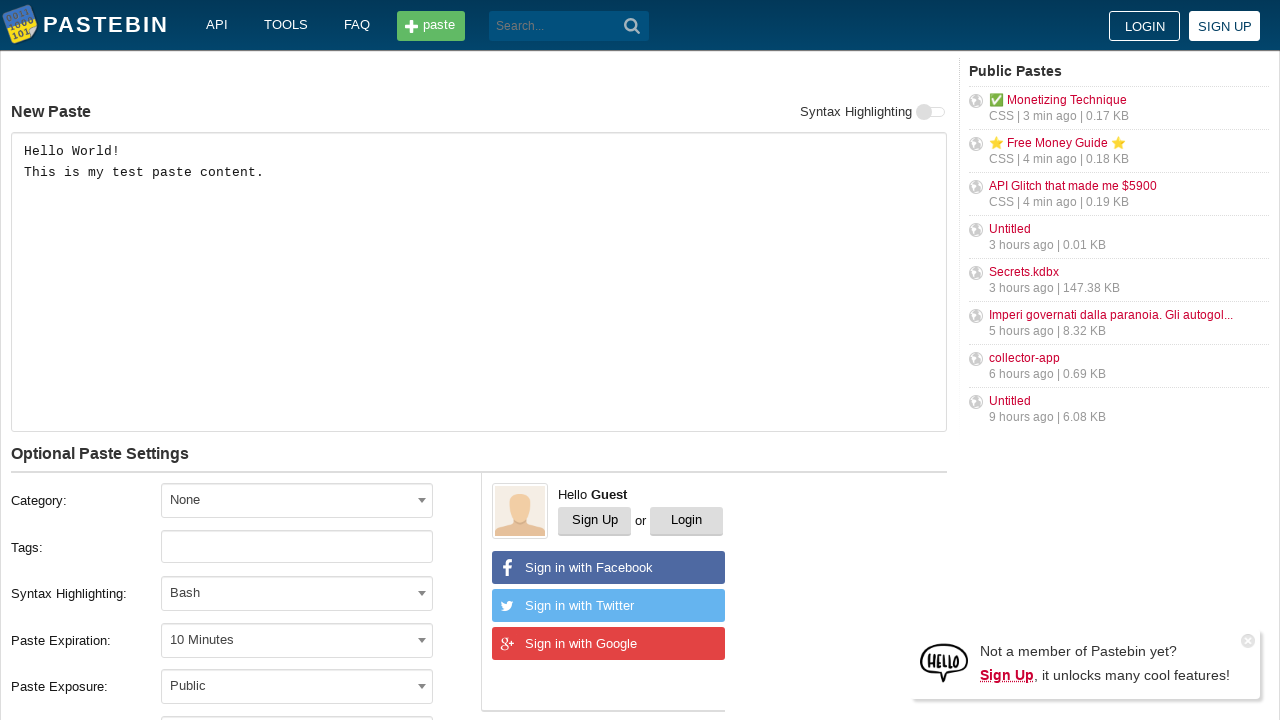

Filled paste title field with 'My Test Paste' on #postform-name
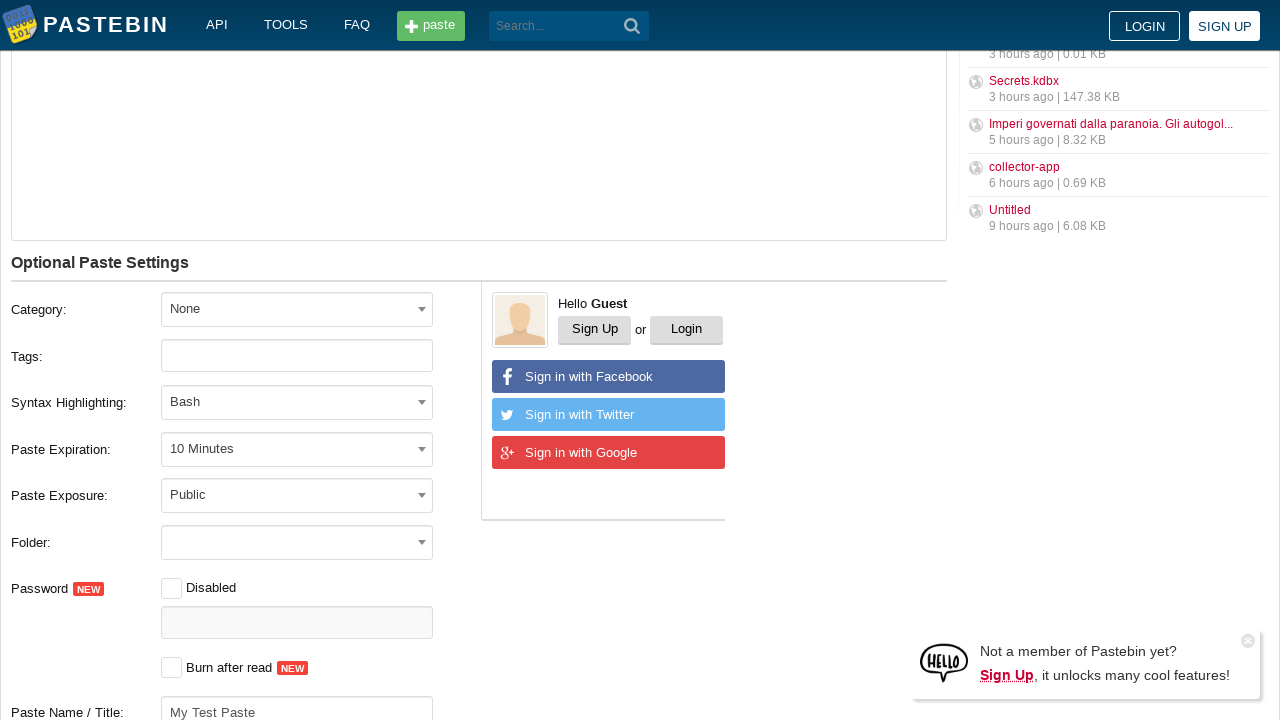

Clicked create new paste button at (240, 400) on button.btn.-big
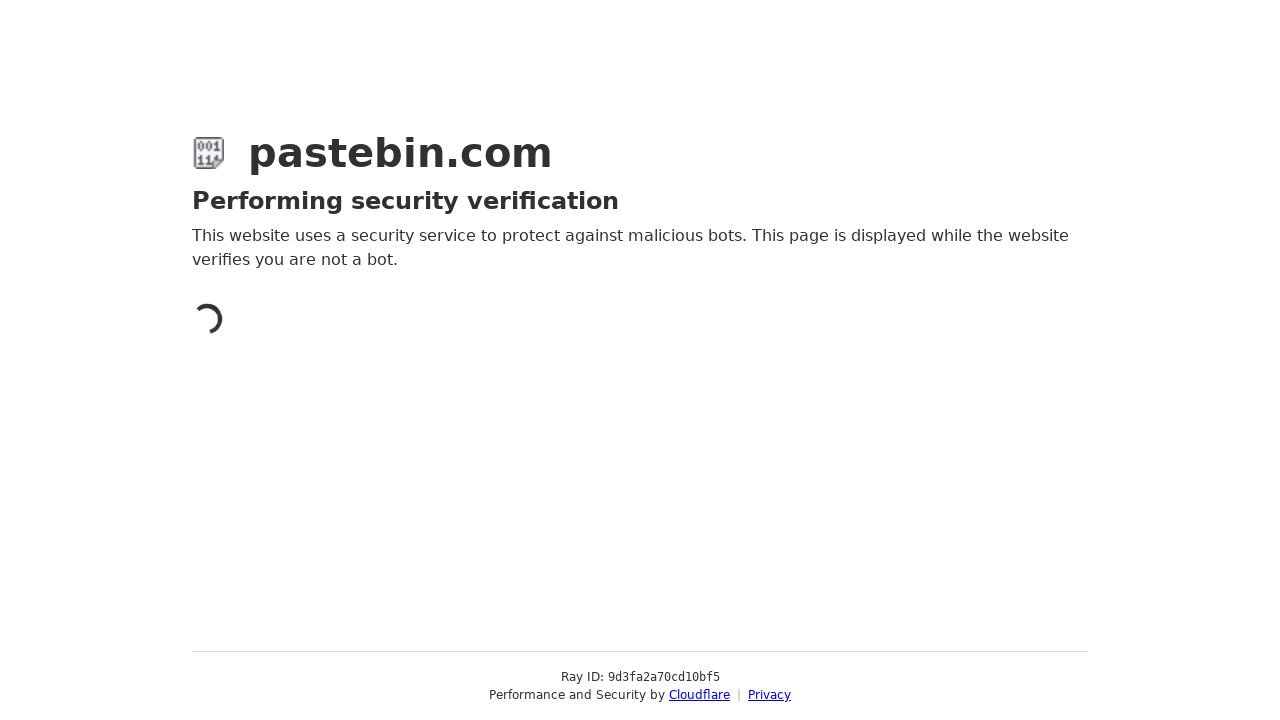

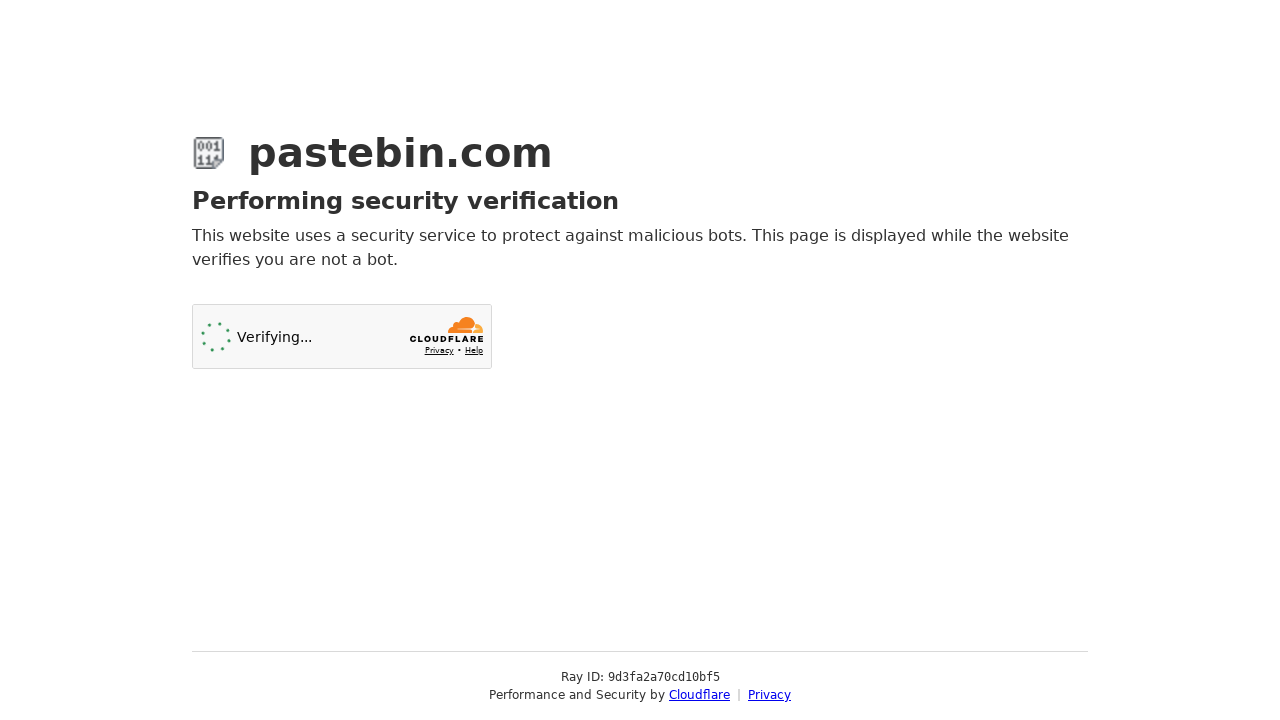